Simple test that navigates to the DemoQA homepage and maximizes the browser window to verify the site loads correctly.

Starting URL: https://demoqa.com/

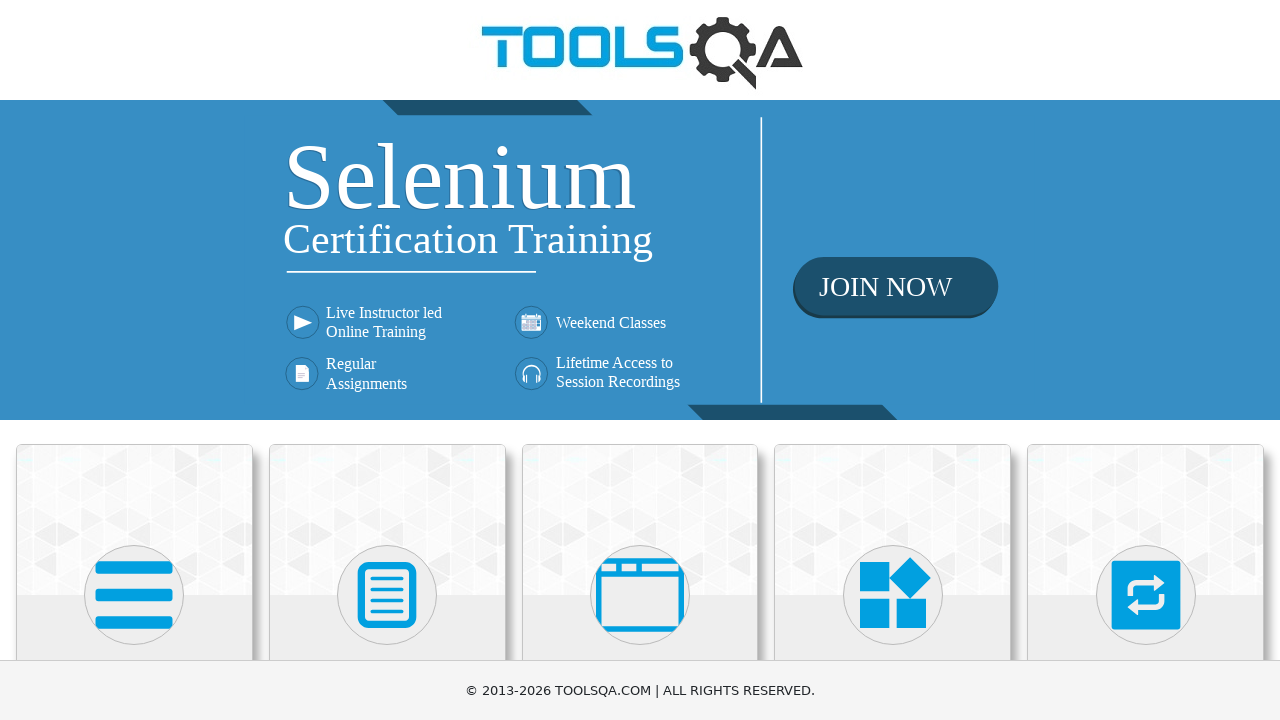

Waited for DemoQA homepage to reach domcontentloaded state
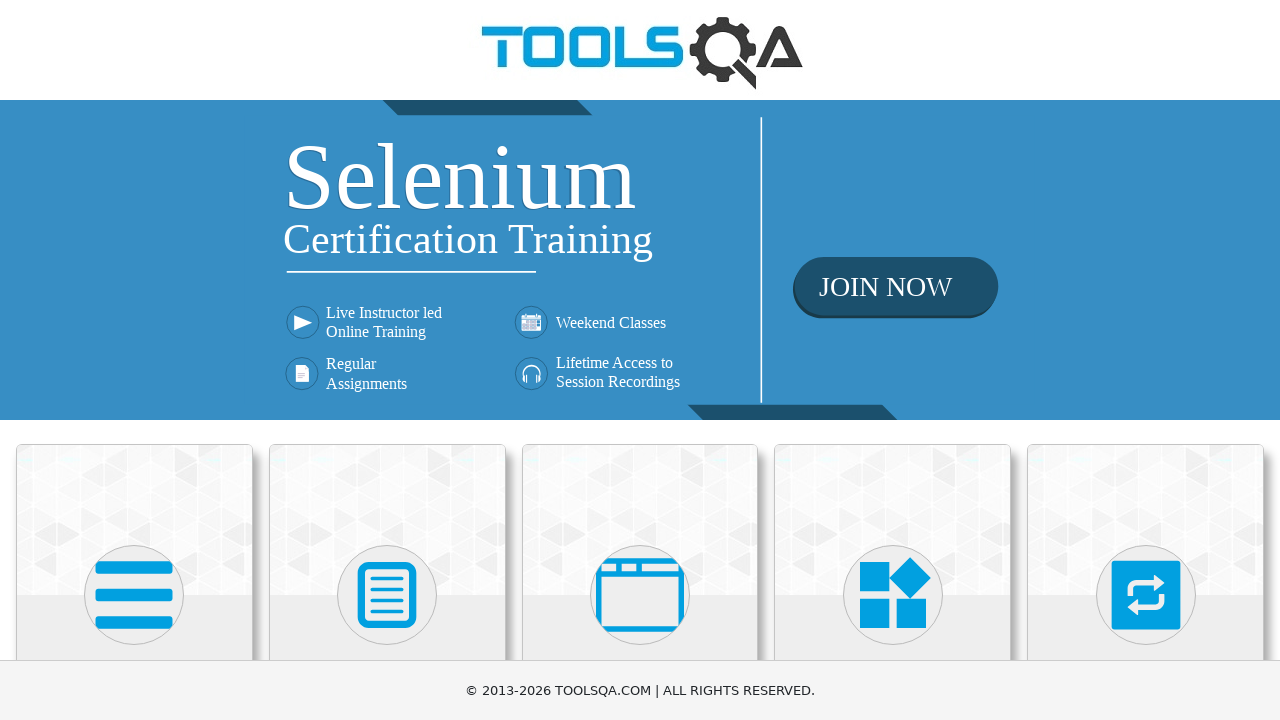

Maximized browser window to 1920x1080
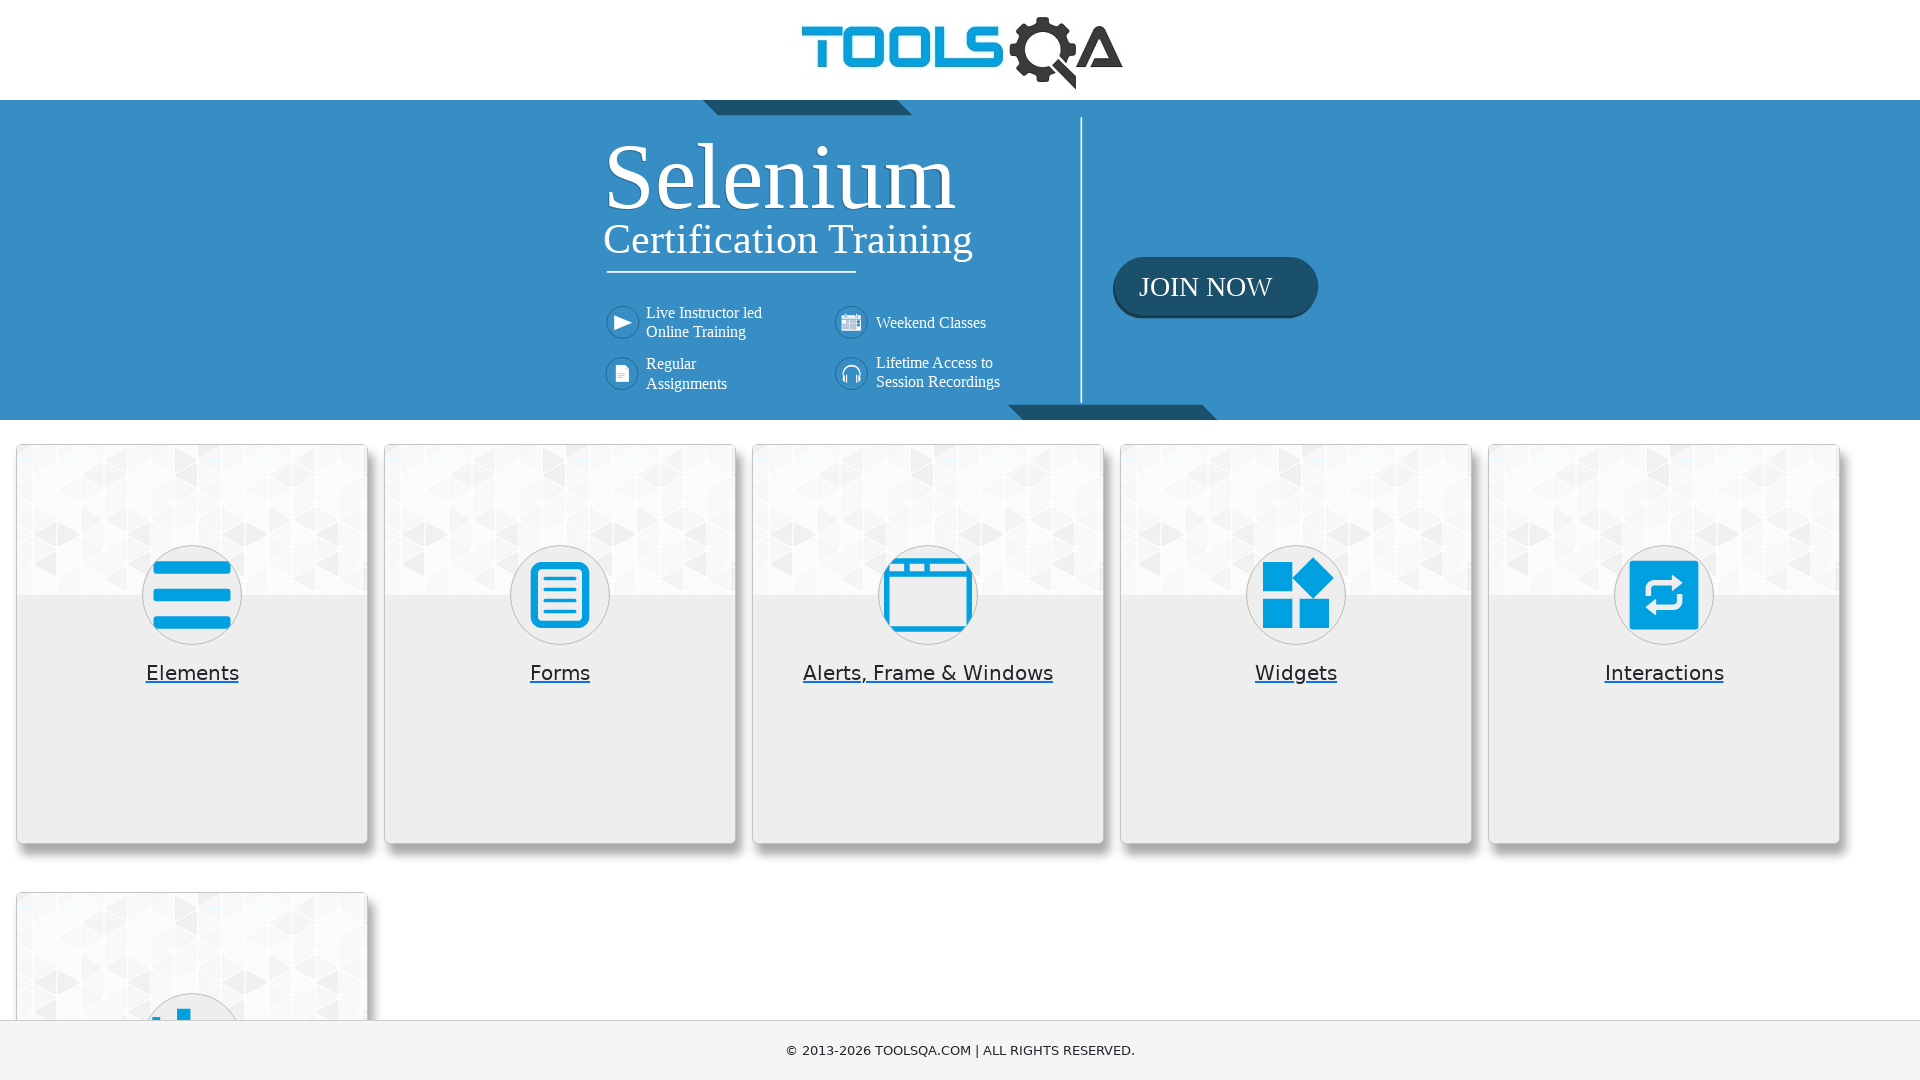

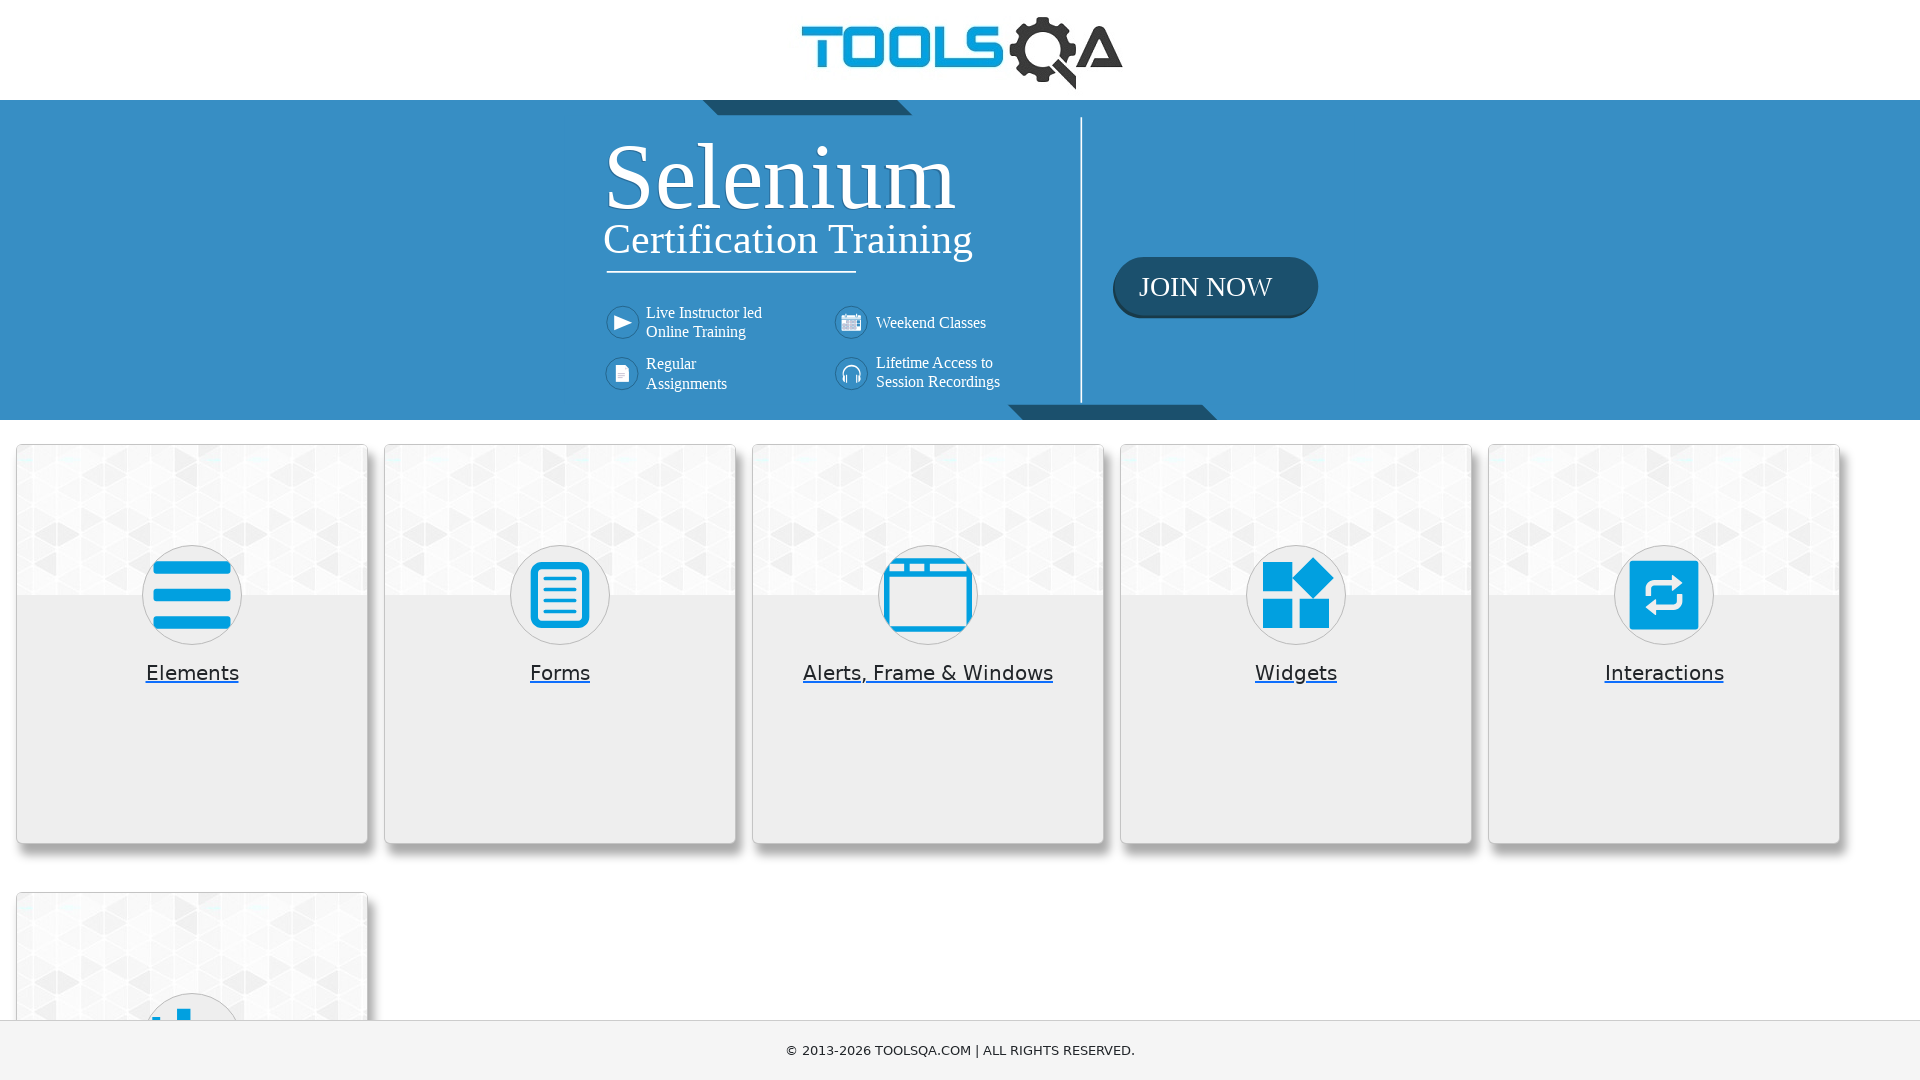